Tests the DeepAI chat interface by entering a text message into the chatbox and clicking the submit button to send it.

Starting URL: https://deepai.org/chat

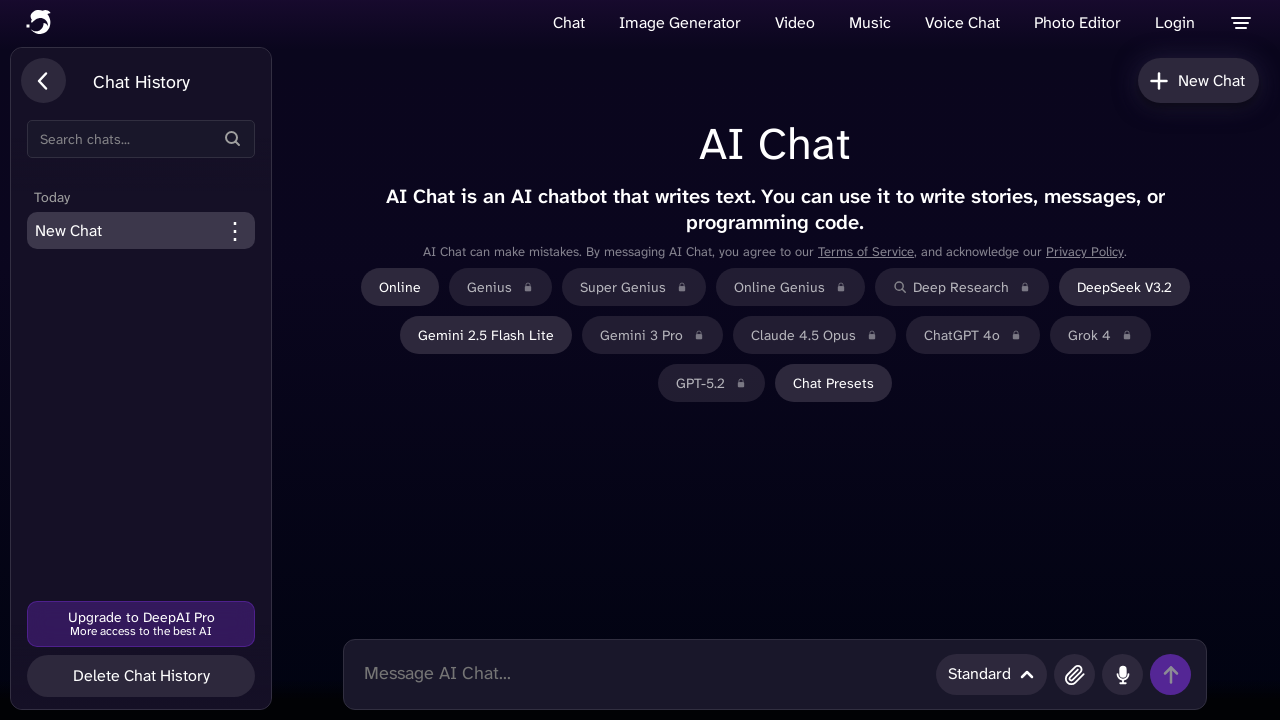

Waited for page to load
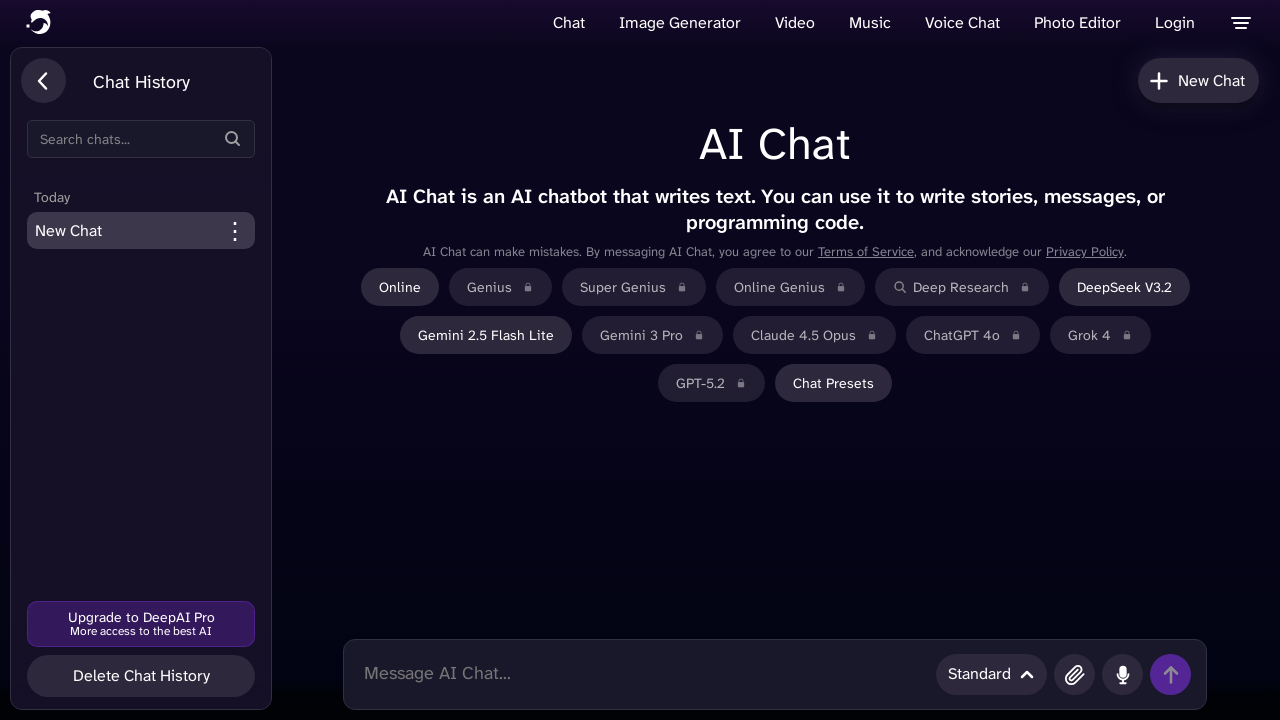

Filled chatbox with test message on .chatbox
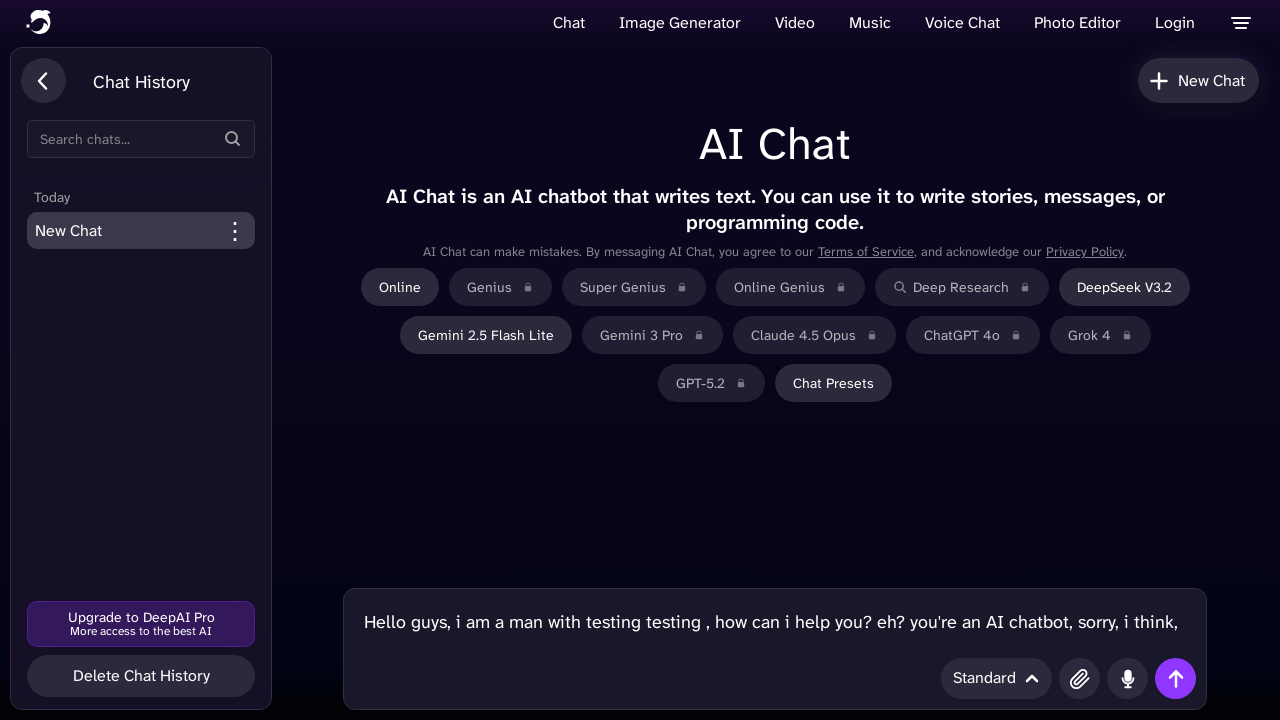

Waited before submitting message
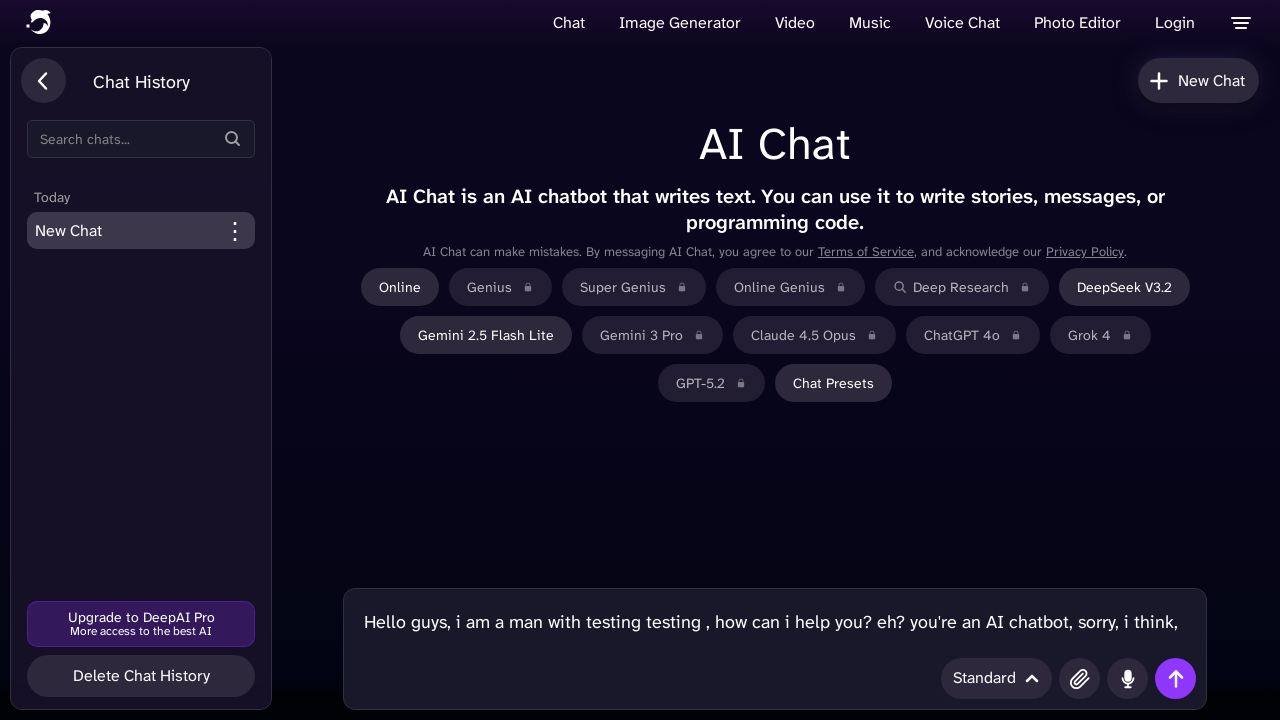

Clicked submit button to send message at (1176, 678) on #chatSubmitButton
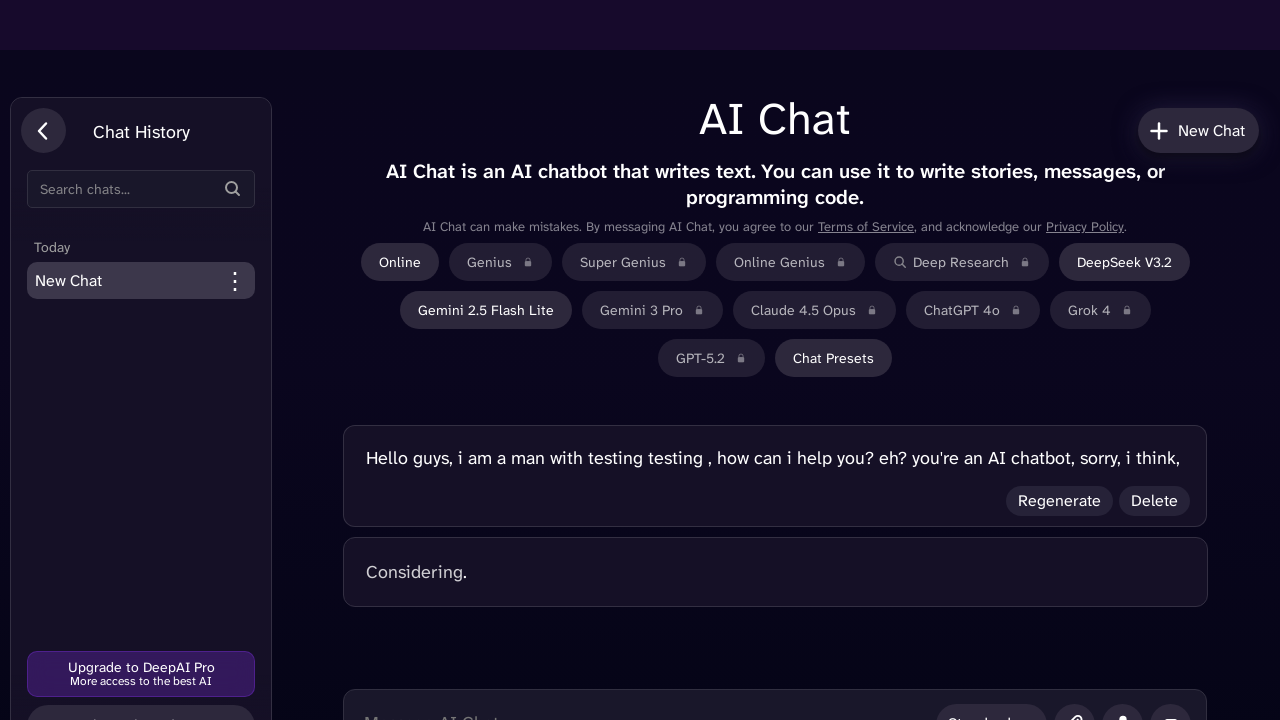

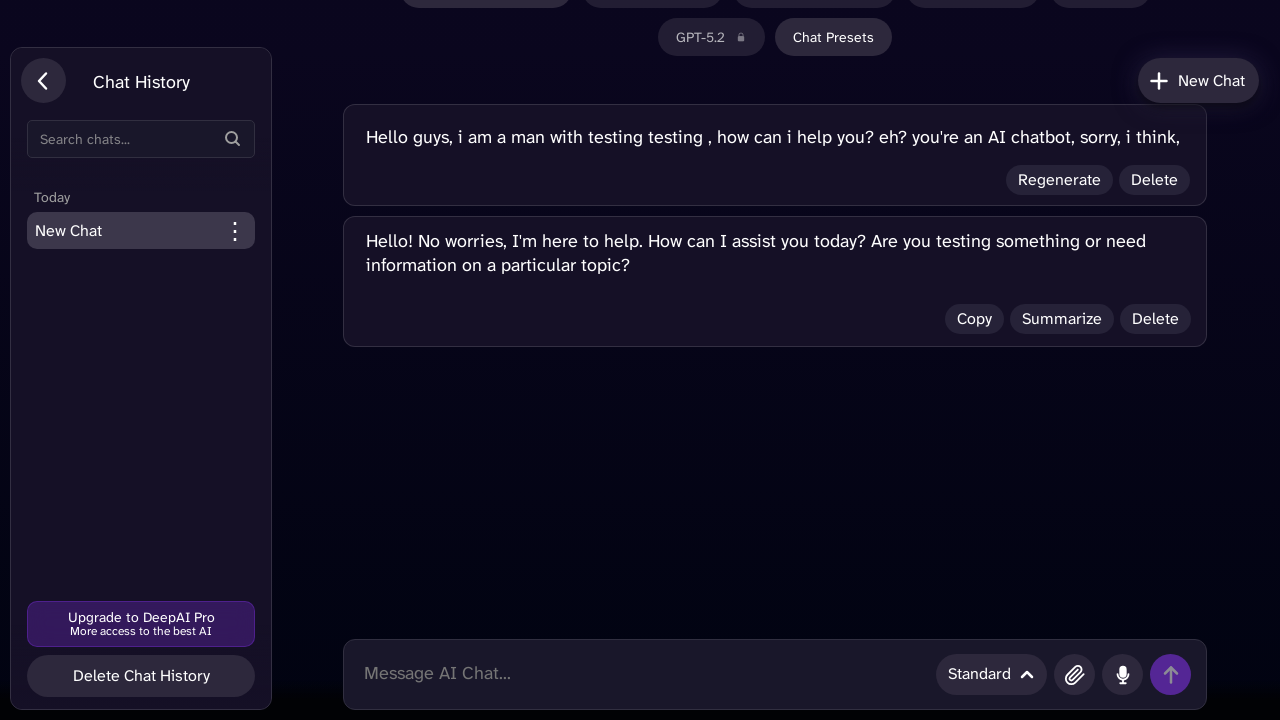